Tests an interactive math challenge page by waiting for a price to reach 100, clicking a book button, reading a value, calculating a logarithmic result, and submitting the answer.

Starting URL: http://suninjuly.github.io/explicit_wait2.html

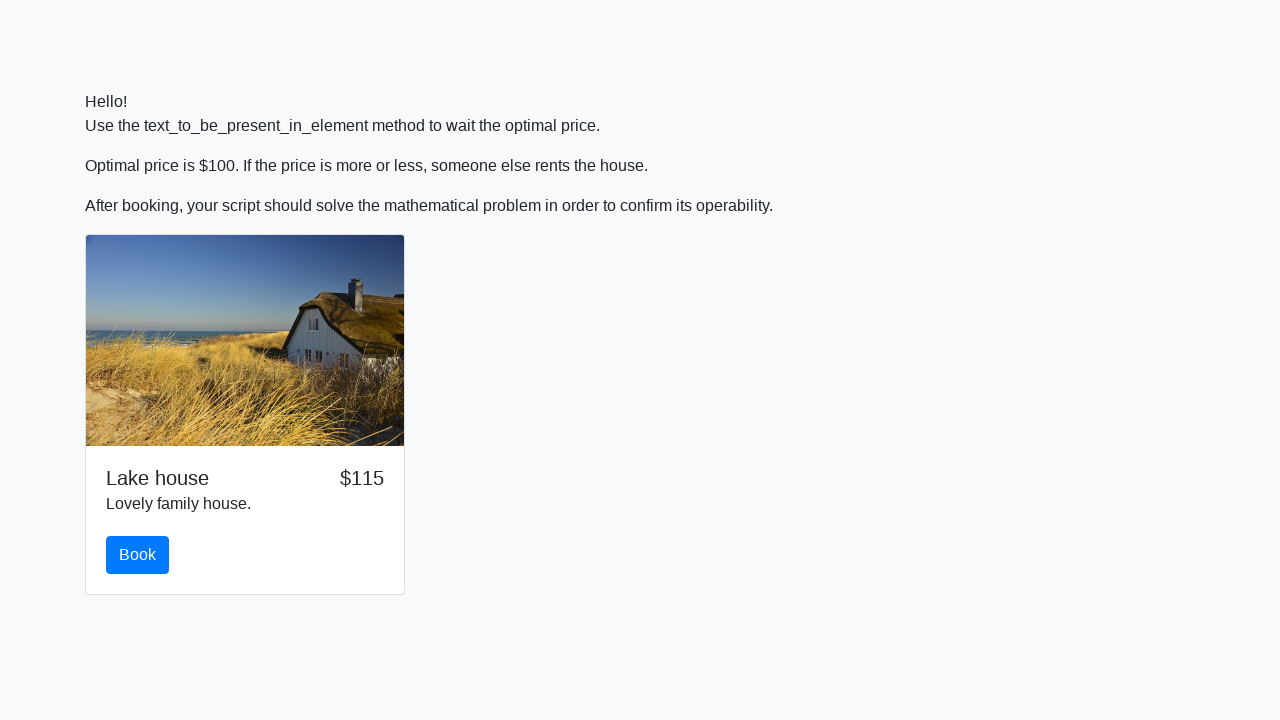

Waited for price to reach 100
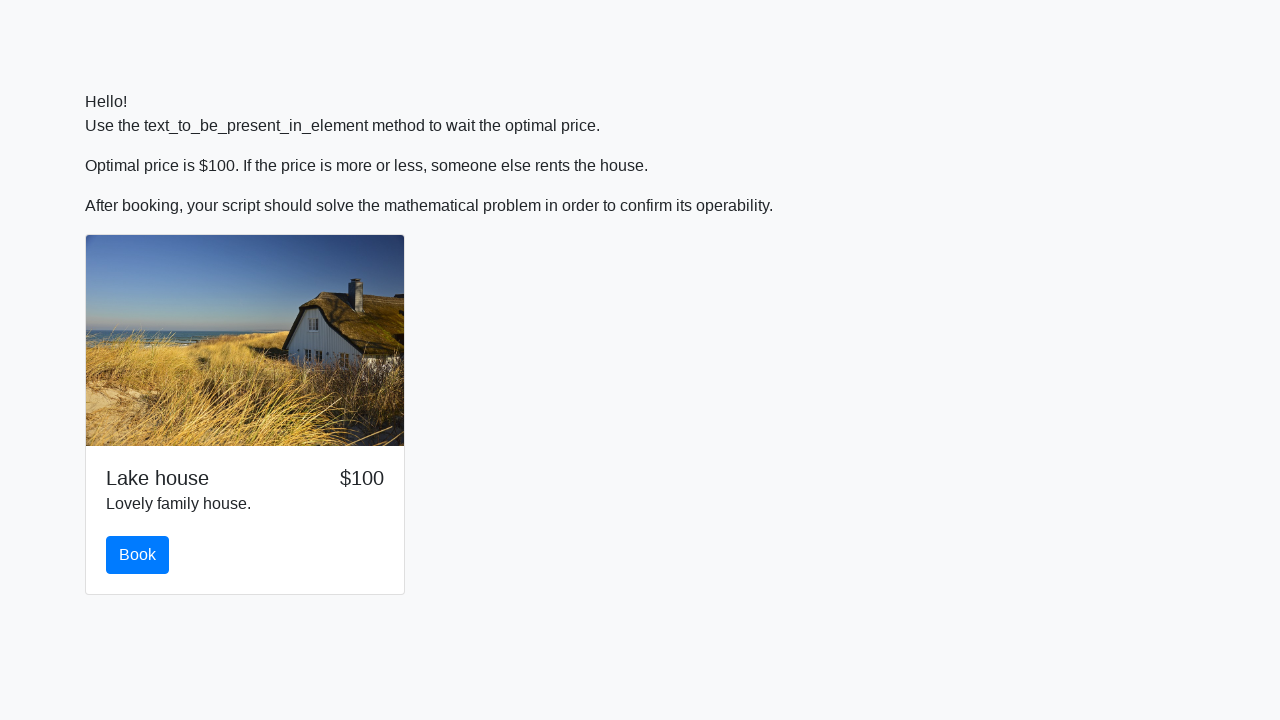

Clicked the book button at (138, 555) on #book
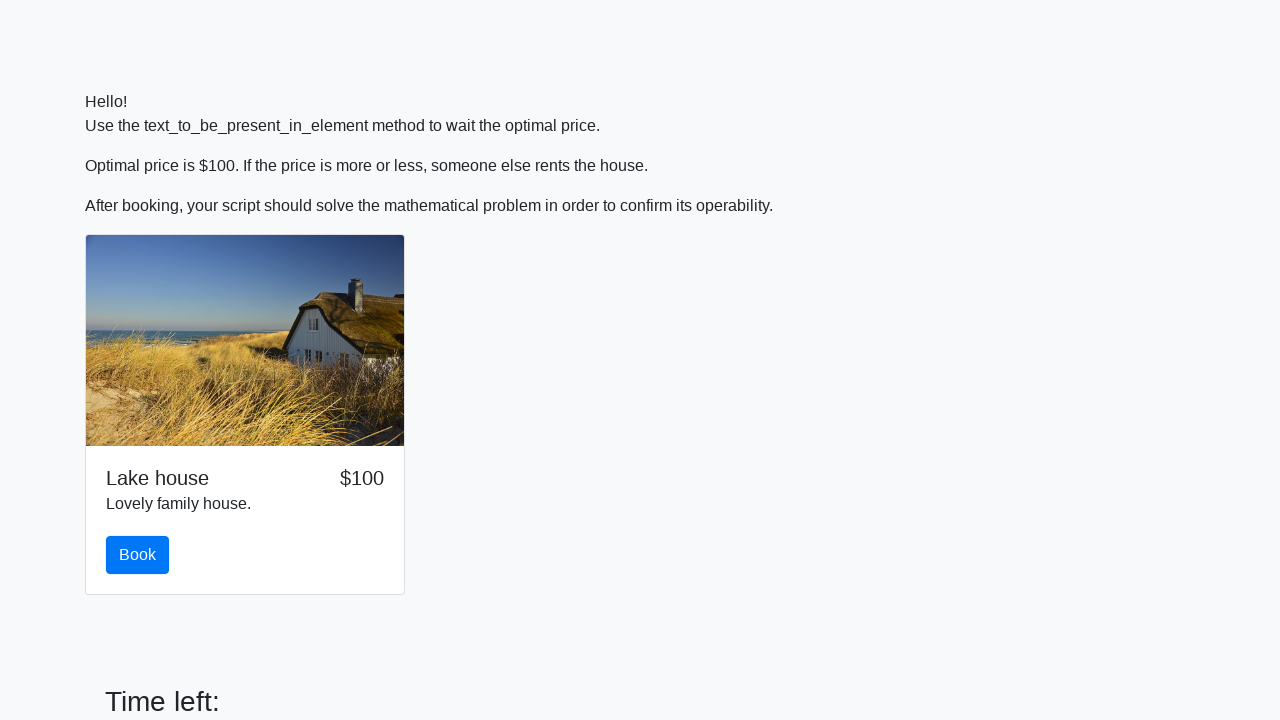

Read input value from page: 790
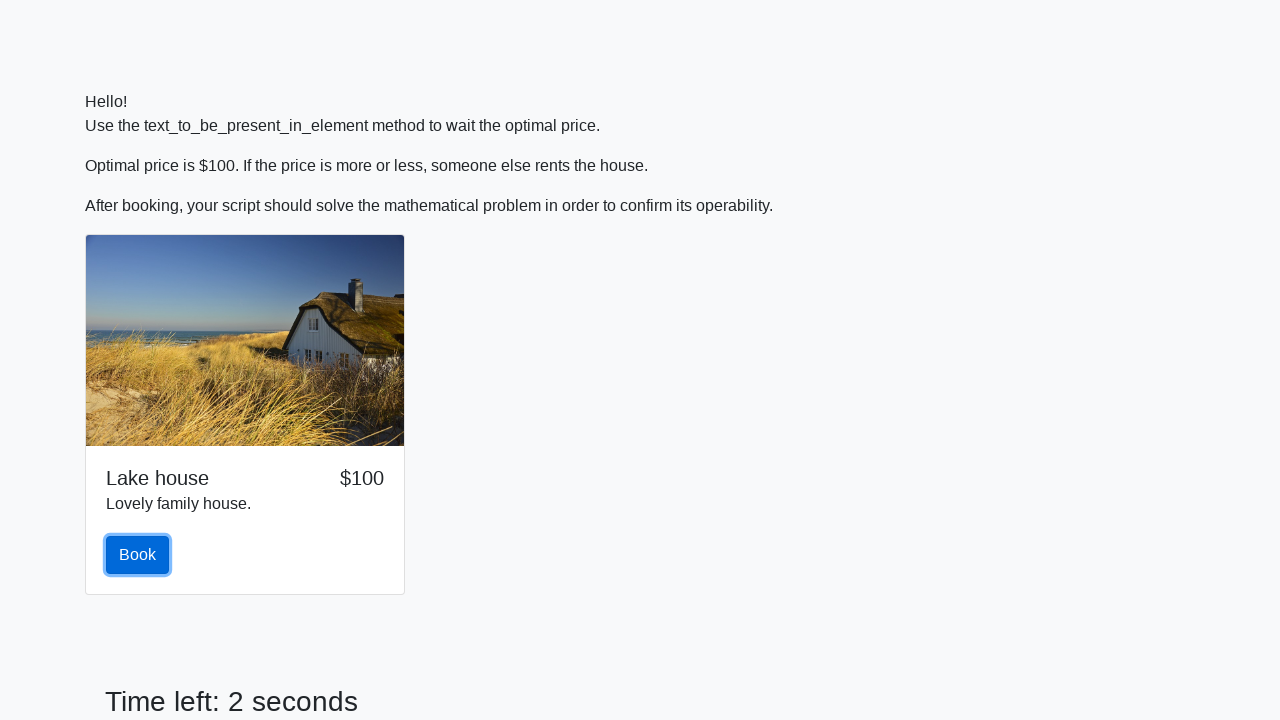

Calculated logarithmic result: 2.47878324718832
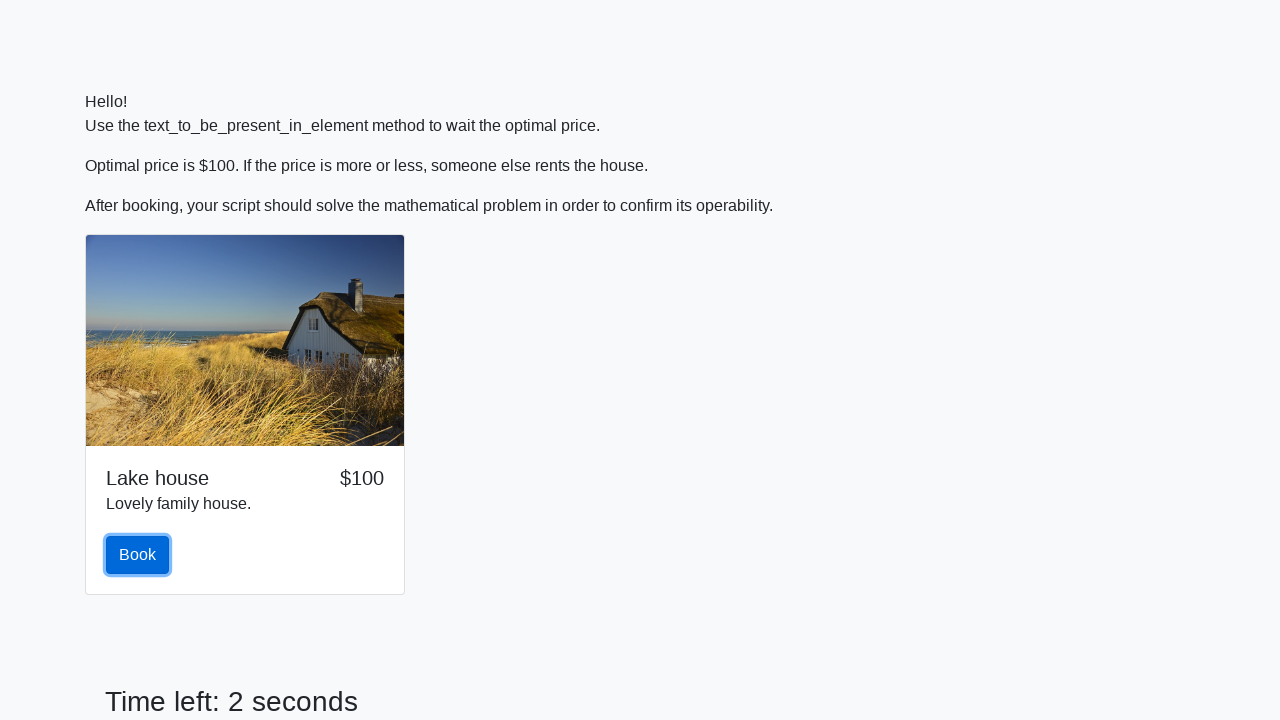

Filled answer field with calculated result on #answer
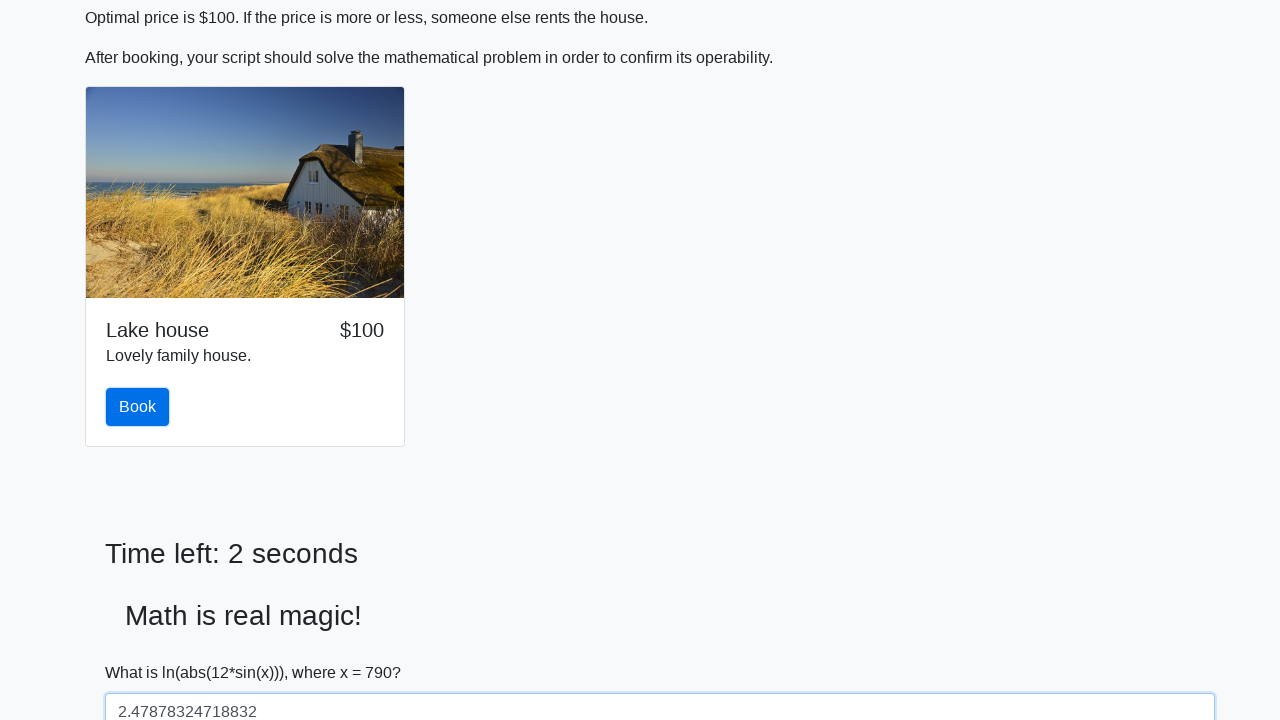

Clicked the solve button to submit answer at (143, 651) on #solve
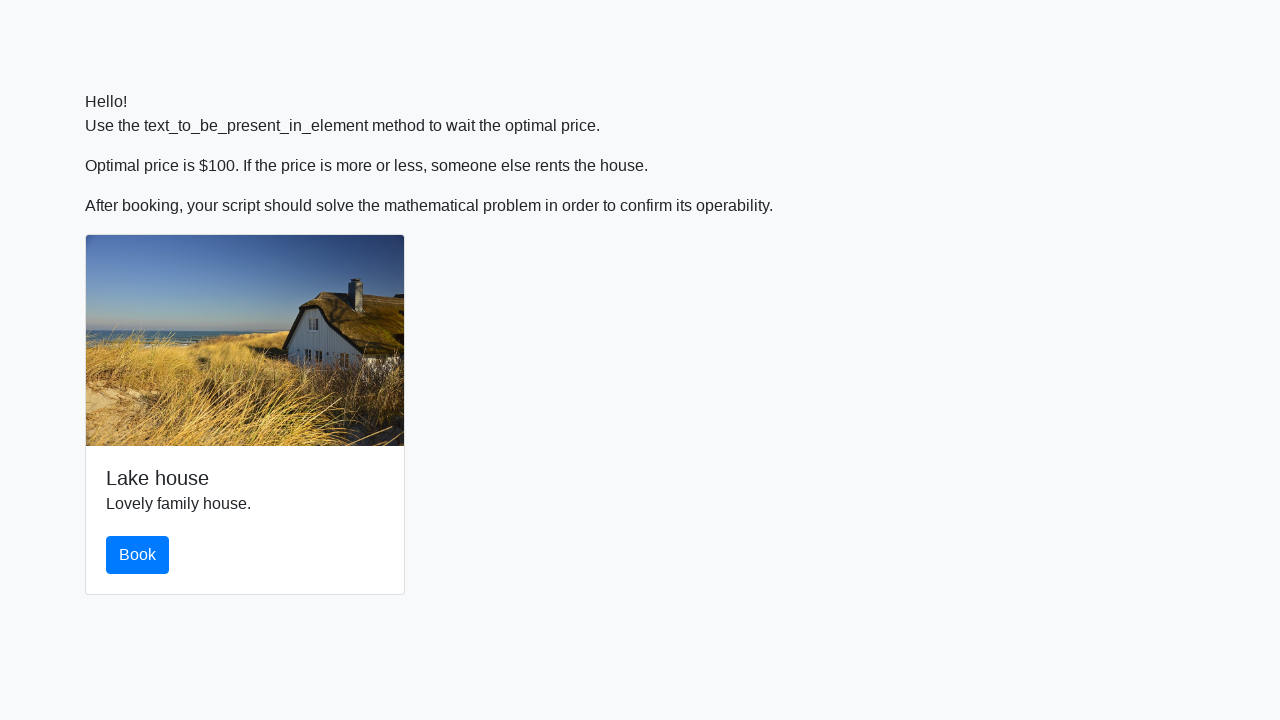

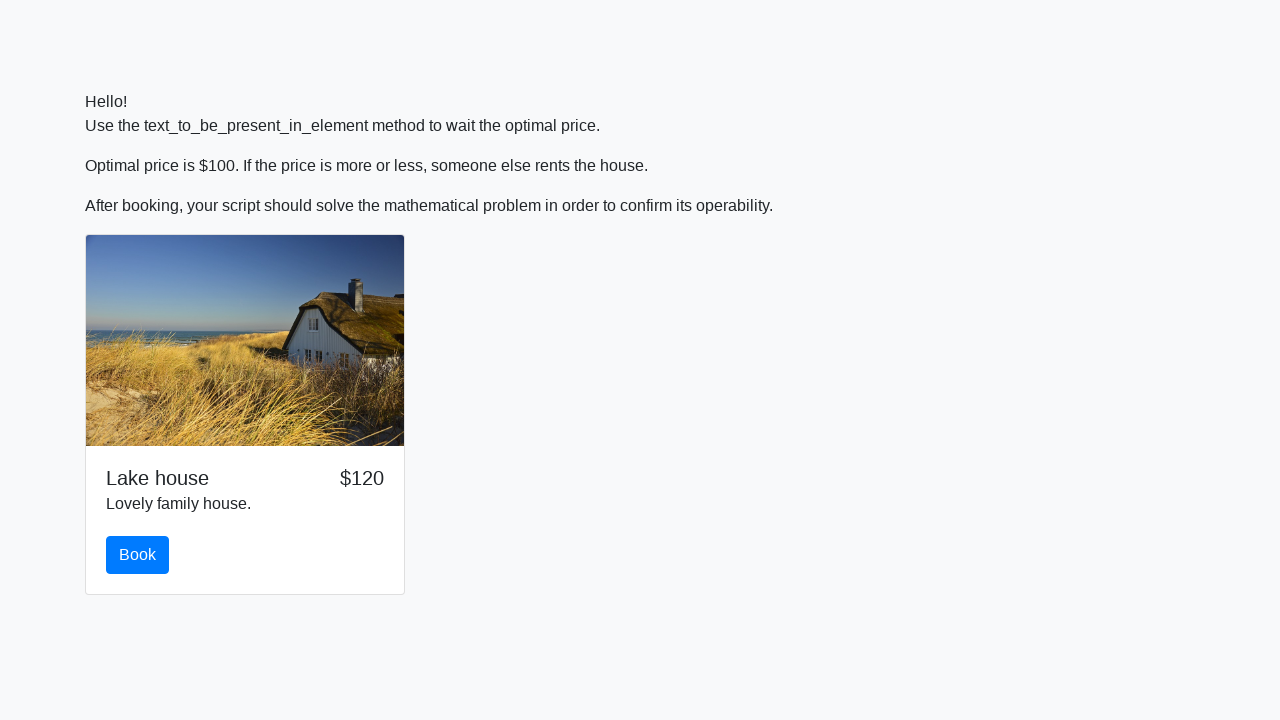